Tests shadow DOM element interaction by accessing shadow root and filling username field

Starting URL: https://demoapps.qspiders.com/ui/shadow?sublist=0

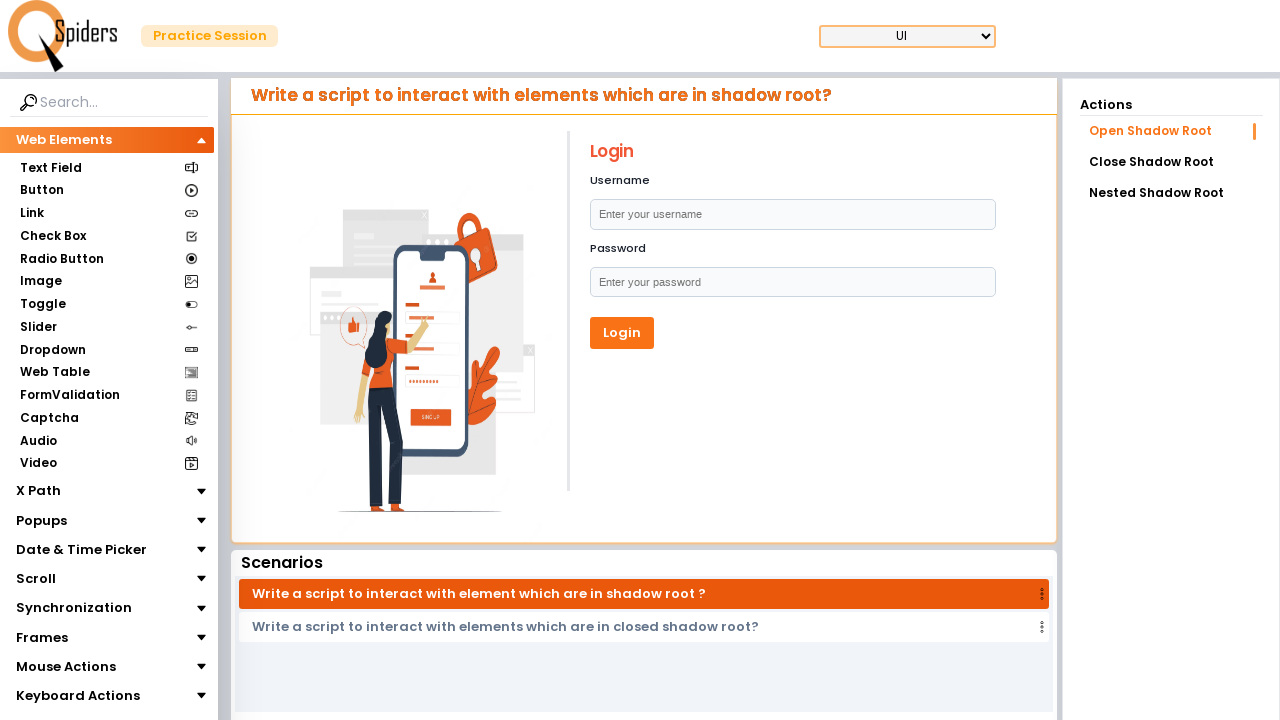

Waited 5 seconds for page to load
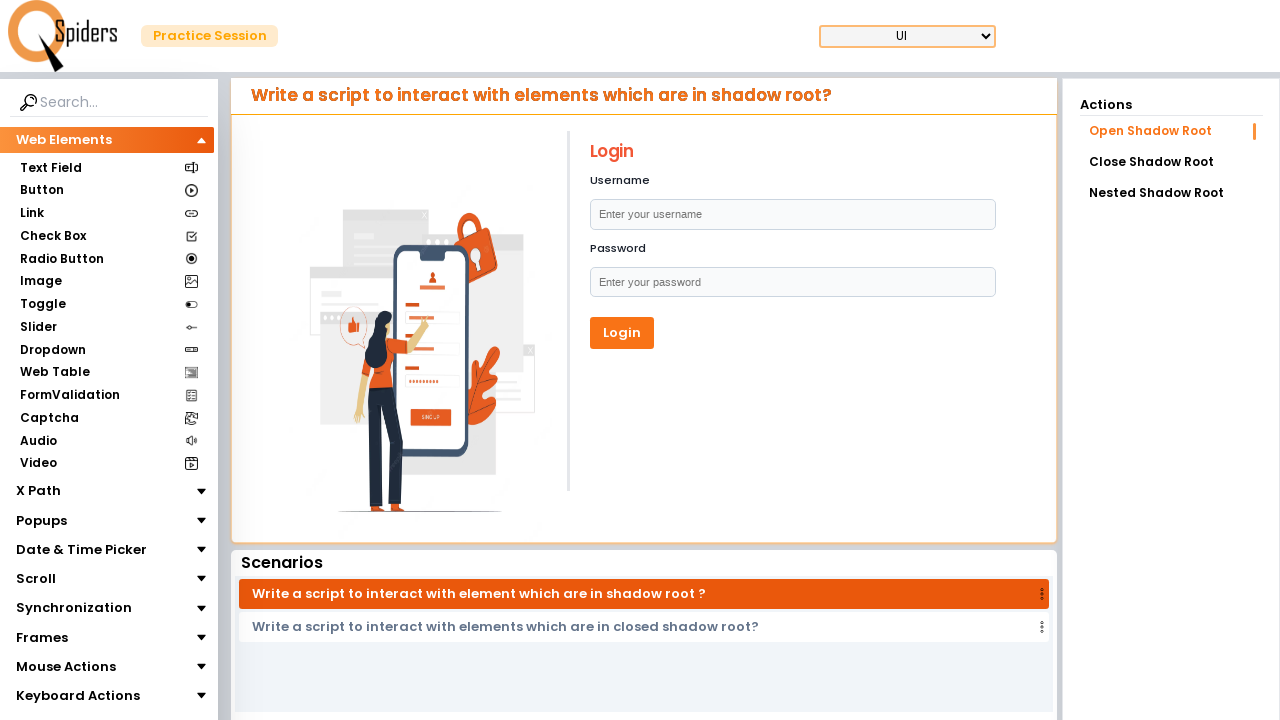

Accessed shadow DOM and filled username field with 'testuser789'
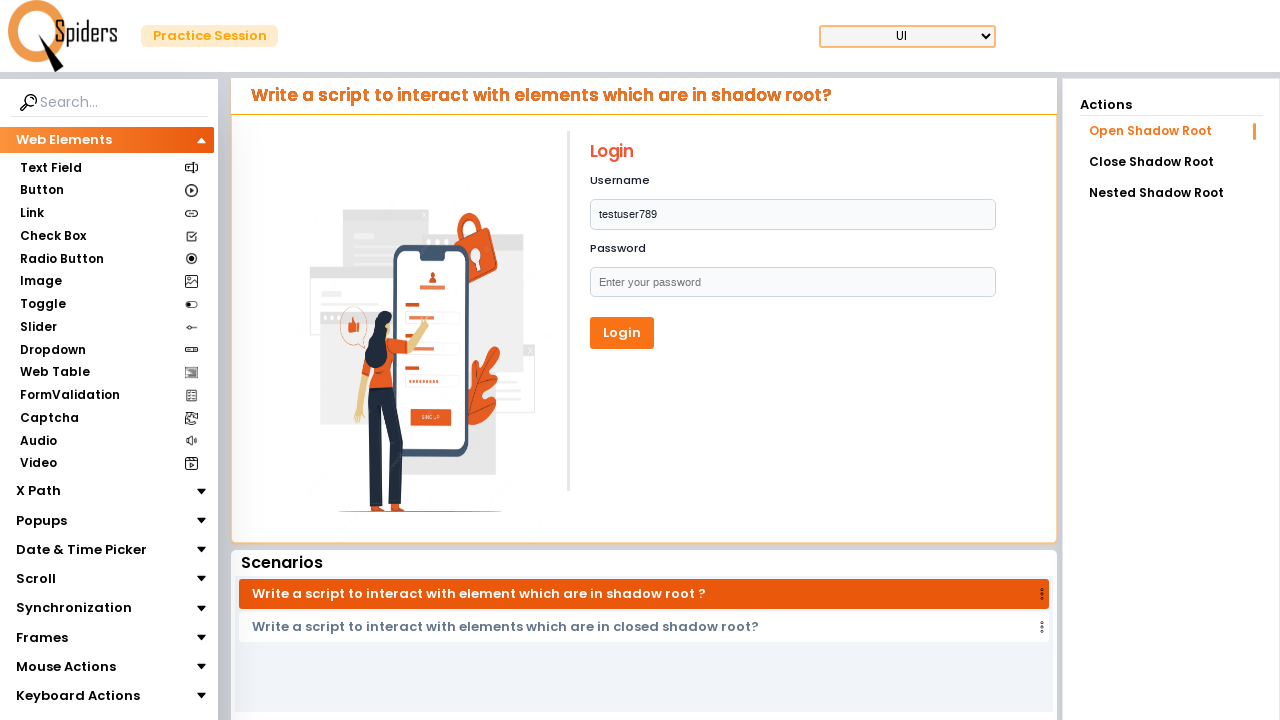

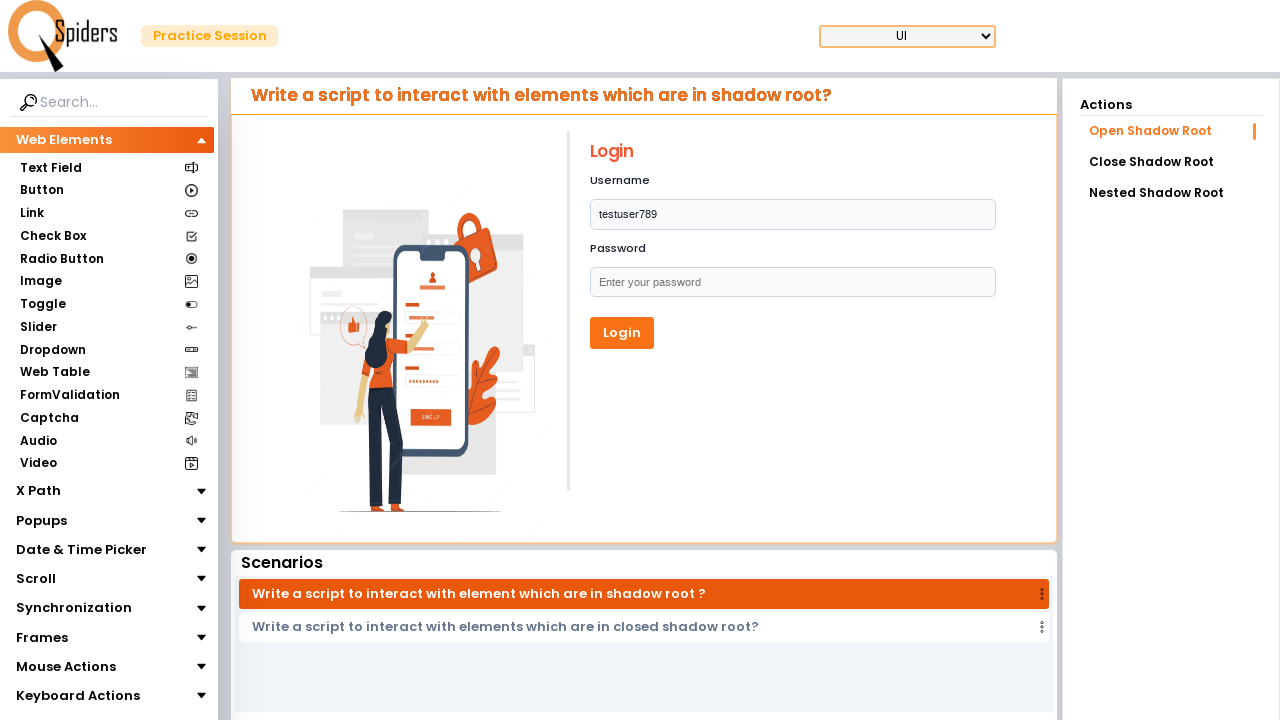